Navigates through Blurtit's topic hierarchy by clicking on Topics menu, then Technology category, then Sony subcategory, and navigates through multiple pages of questions using pagination.

Starting URL: https://www.blurtit.com

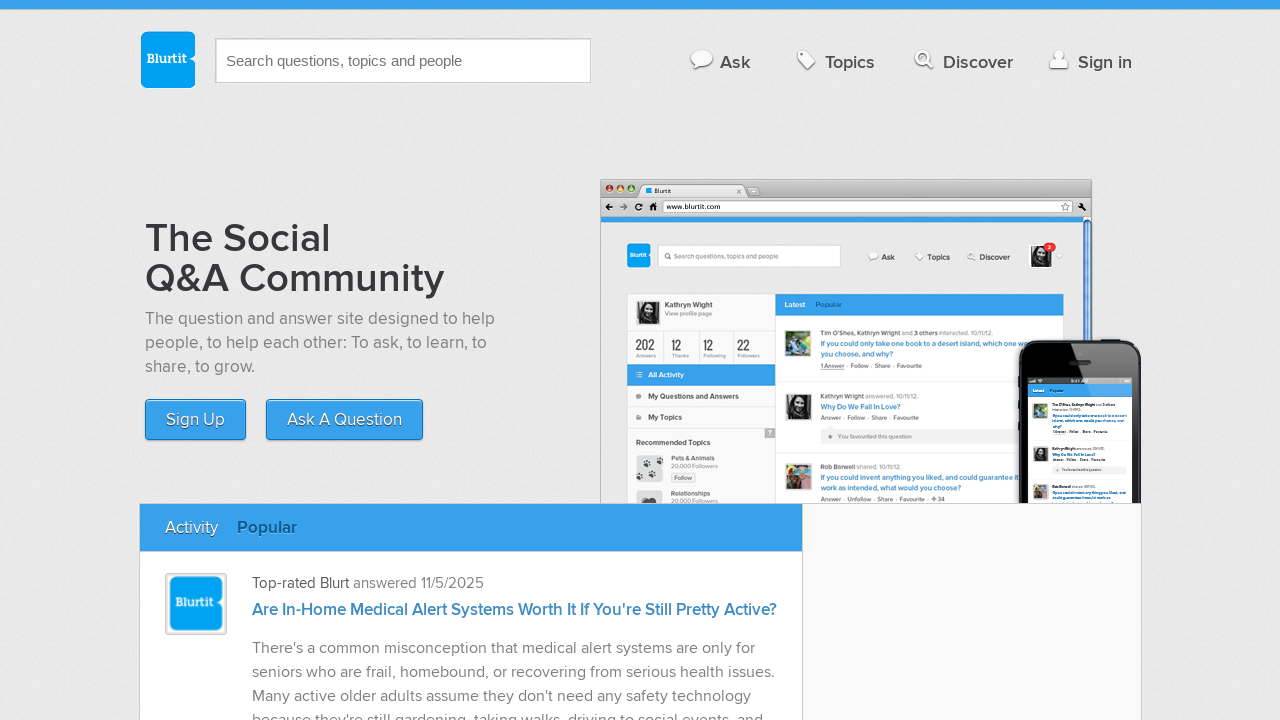

Clicked on Topics menu at (834, 60) on .hlink-topics
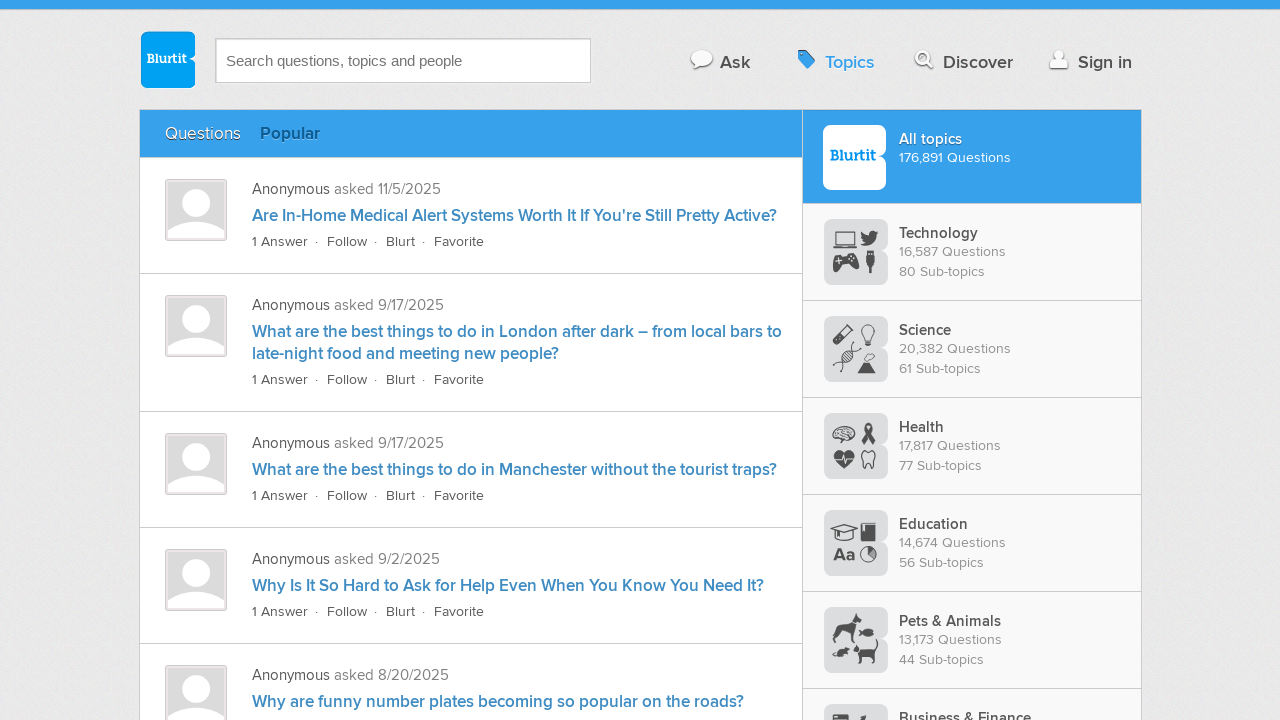

Topics page loaded and selector visible
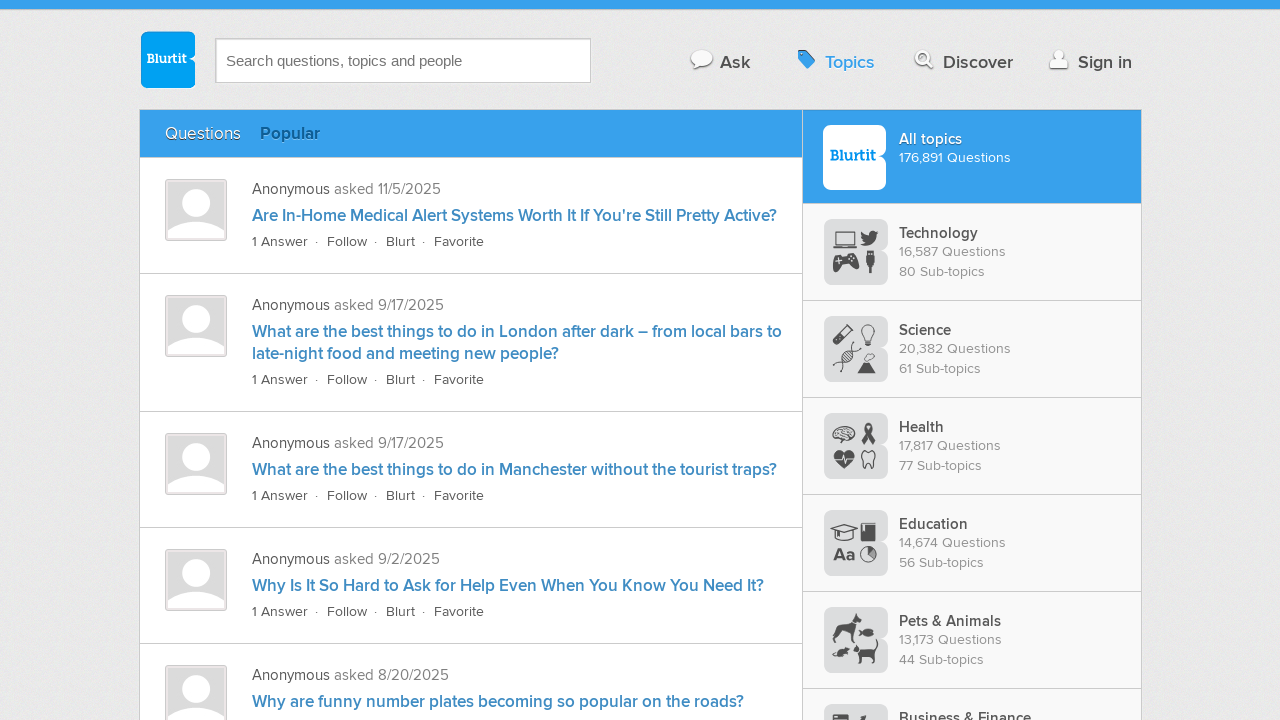

Clicked on Technology category at (972, 230) on xpath=/html/body/div[3]/div[2]/ul/li[2]/div[2]/p
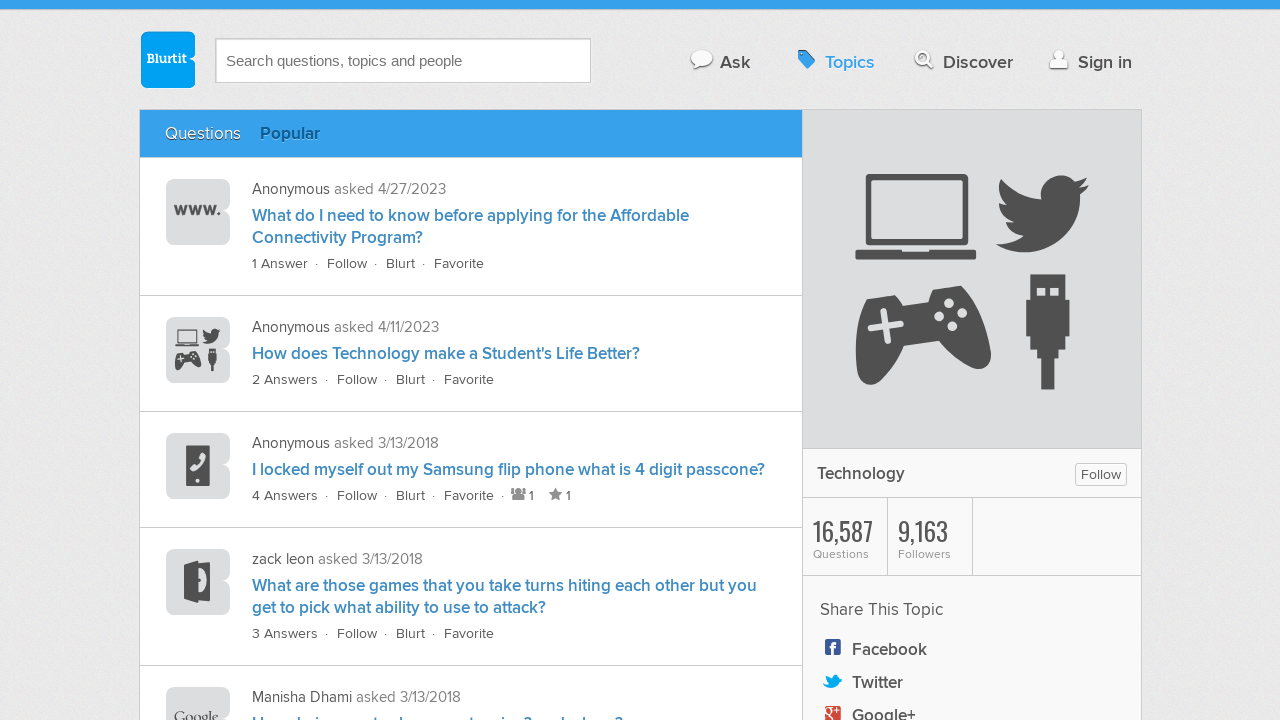

Technology page loaded (network idle)
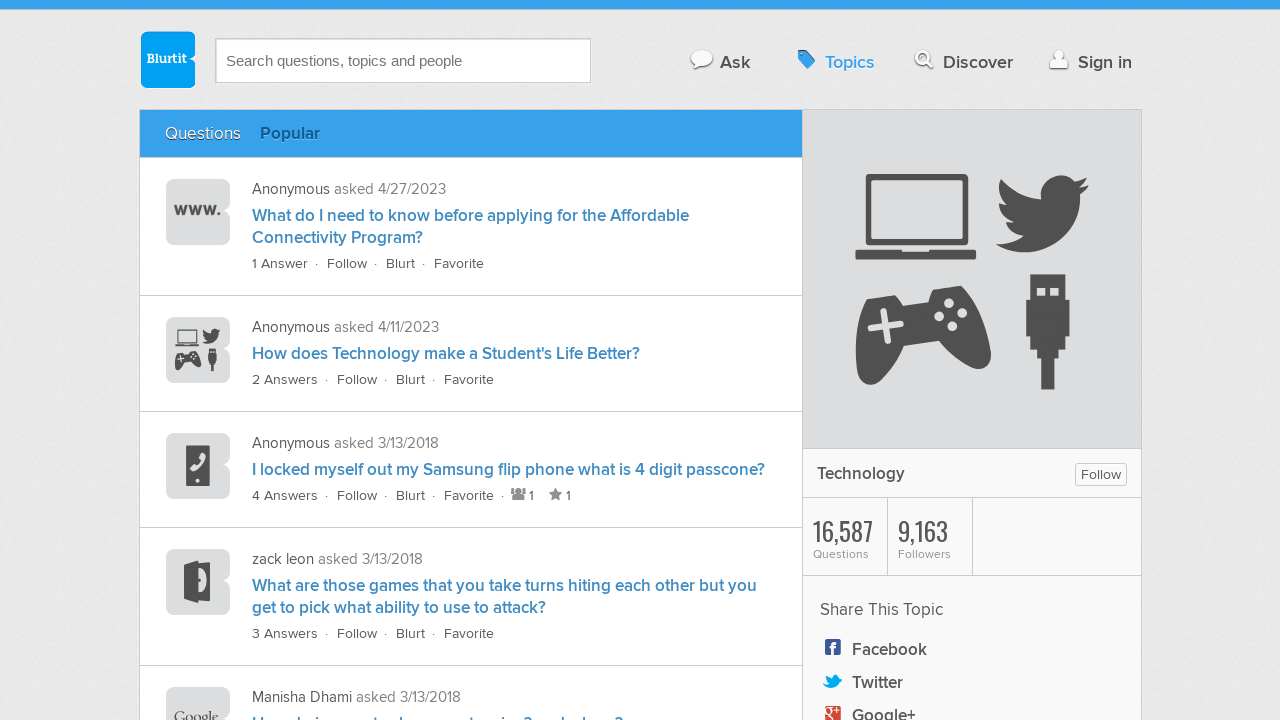

Clicked on Sony subcategory at (913, 360) on xpath=/html/body/div[3]/div[2]/aside[2]/ul/li[6]/div[2]/p/a
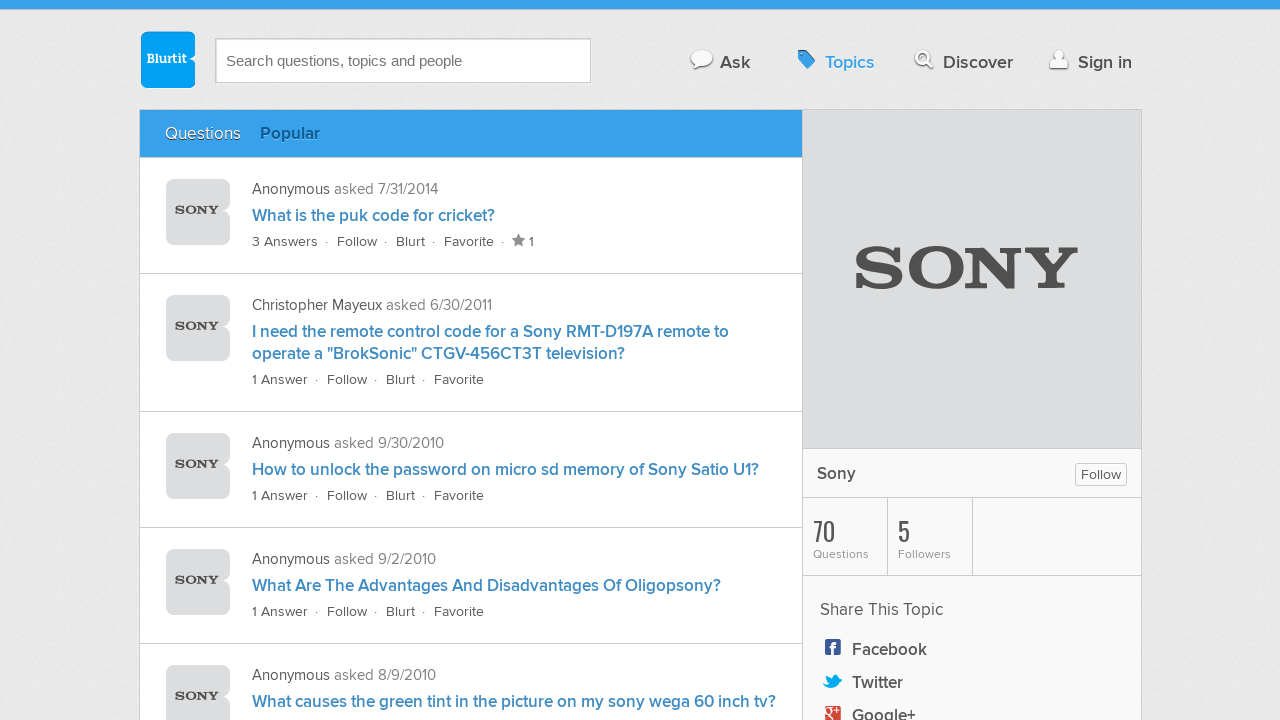

Sony questions loaded
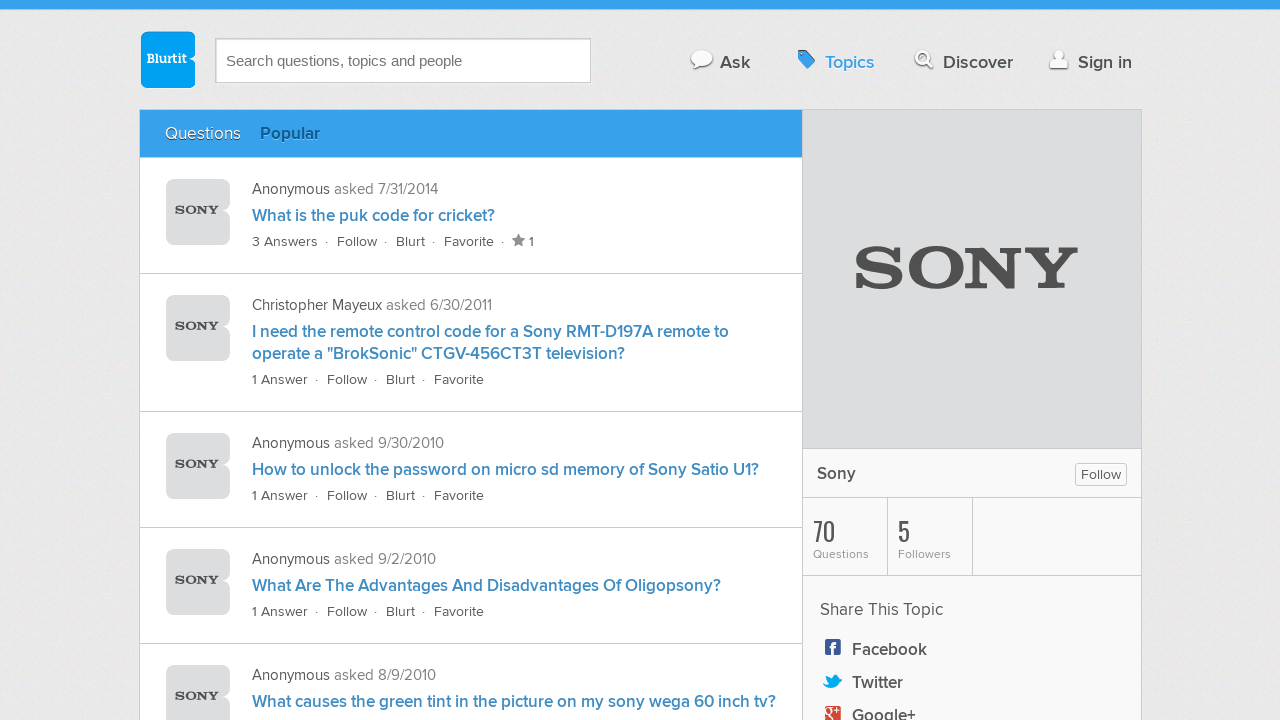

Questions visible on page 1
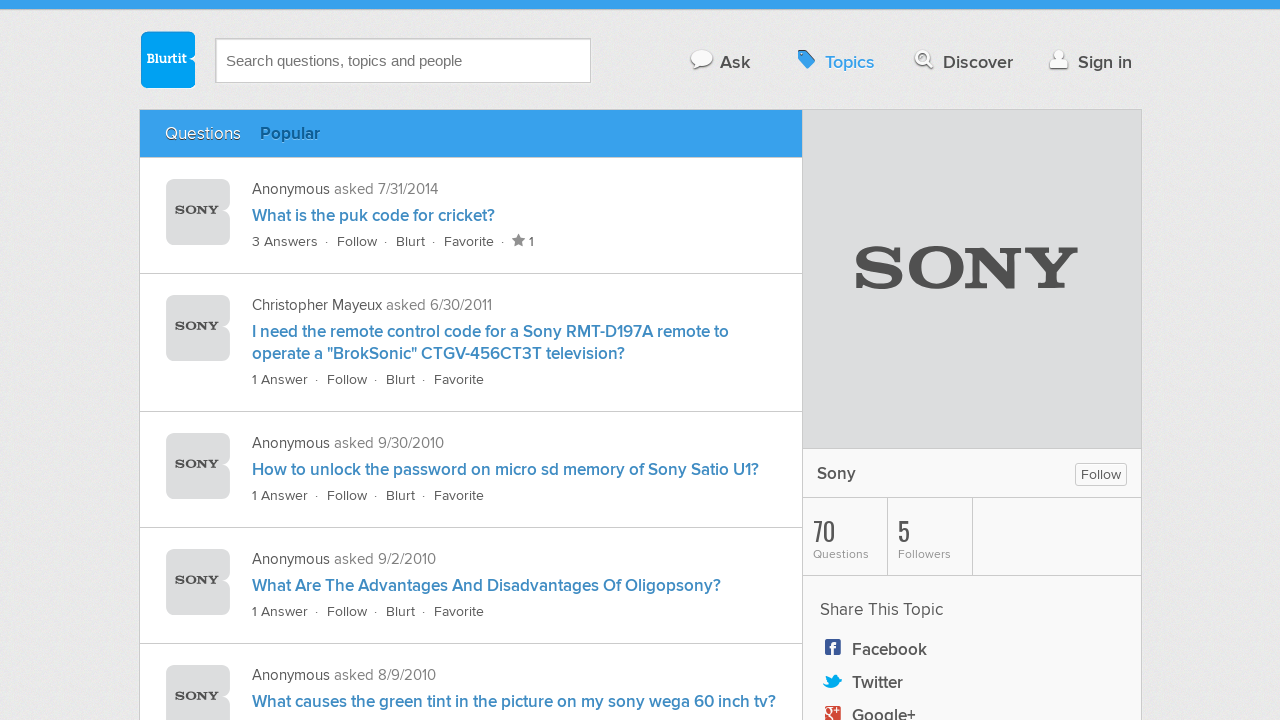

Clicked next page button to navigate to page 2 at (707, 360) on xpath=/html/body/div[3]/div[1]/div/div/ul/li[7]/a
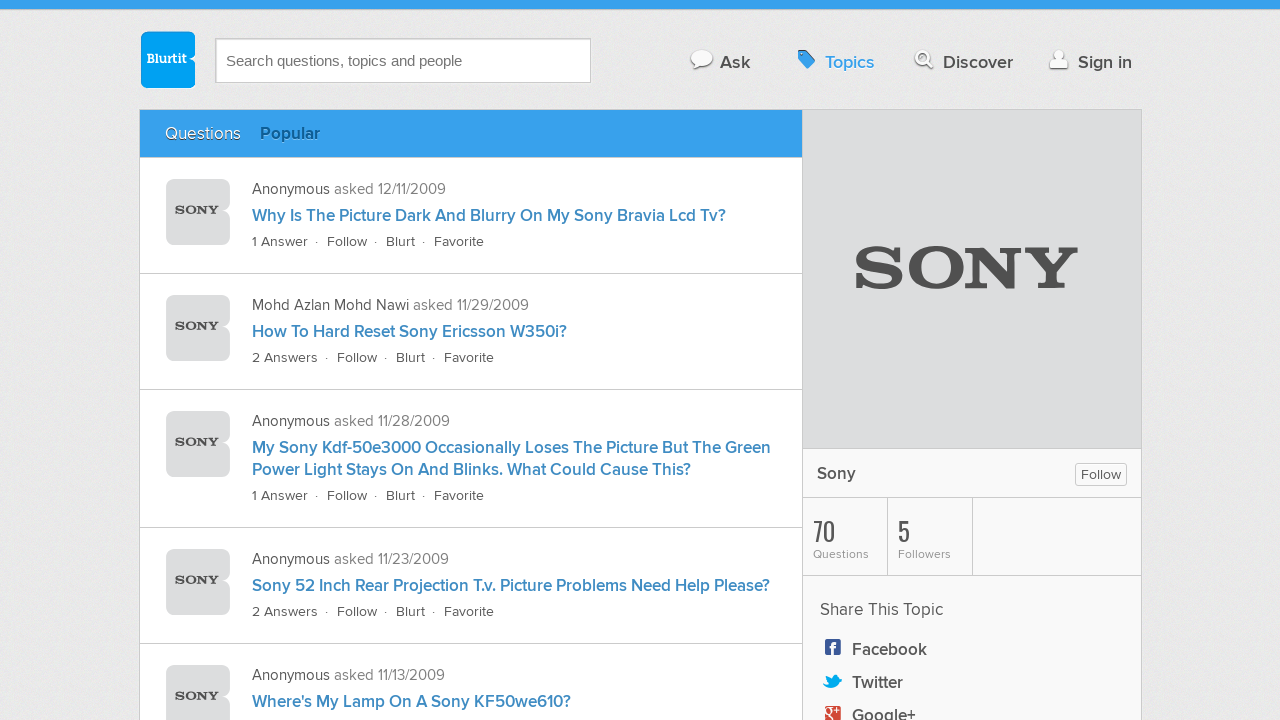

Page 2 loaded (network idle)
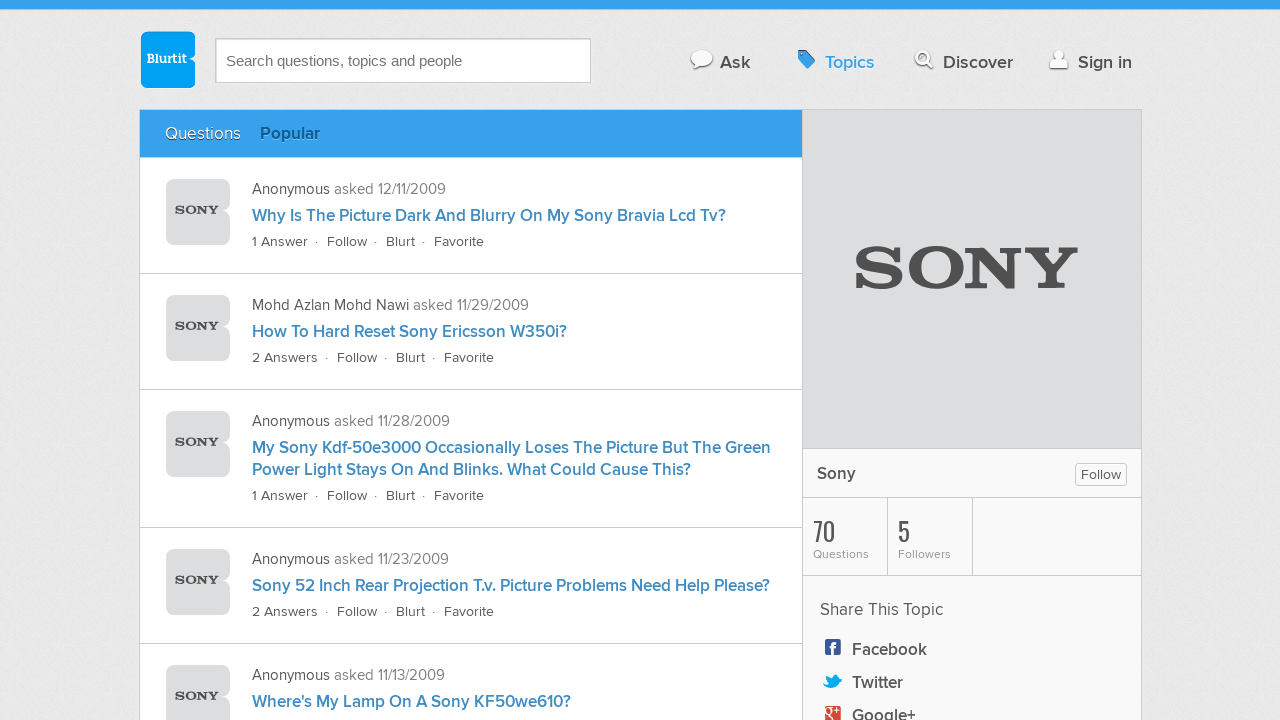

Questions visible on page 2
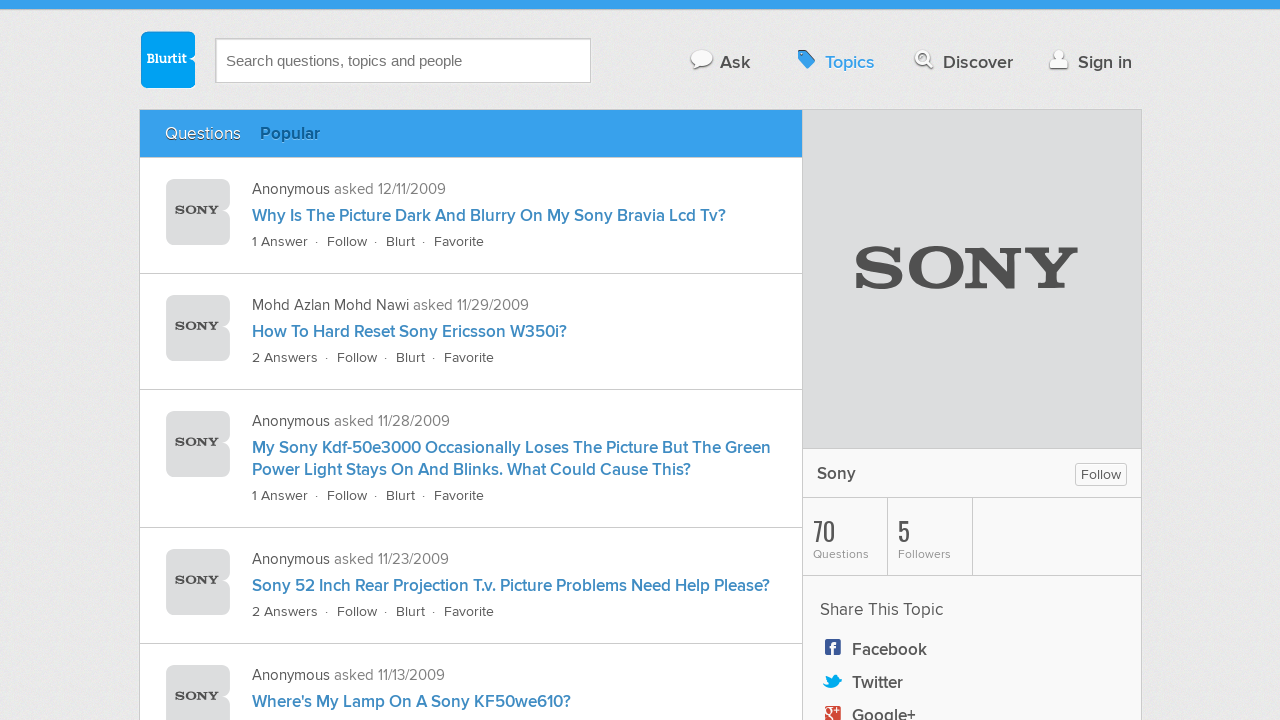

Clicked next page button to navigate to page 3 at (707, 360) on xpath=/html/body/div[3]/div[1]/div/div/ul/li[7]/a
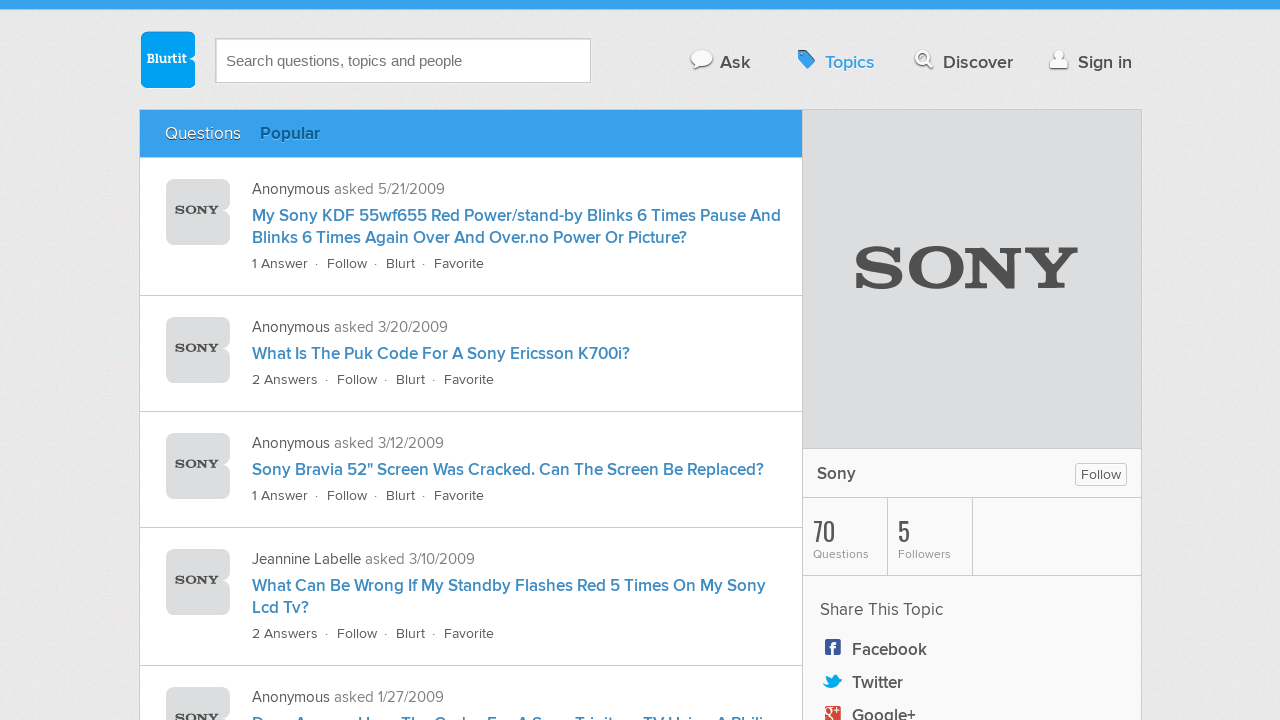

Page 3 loaded (network idle)
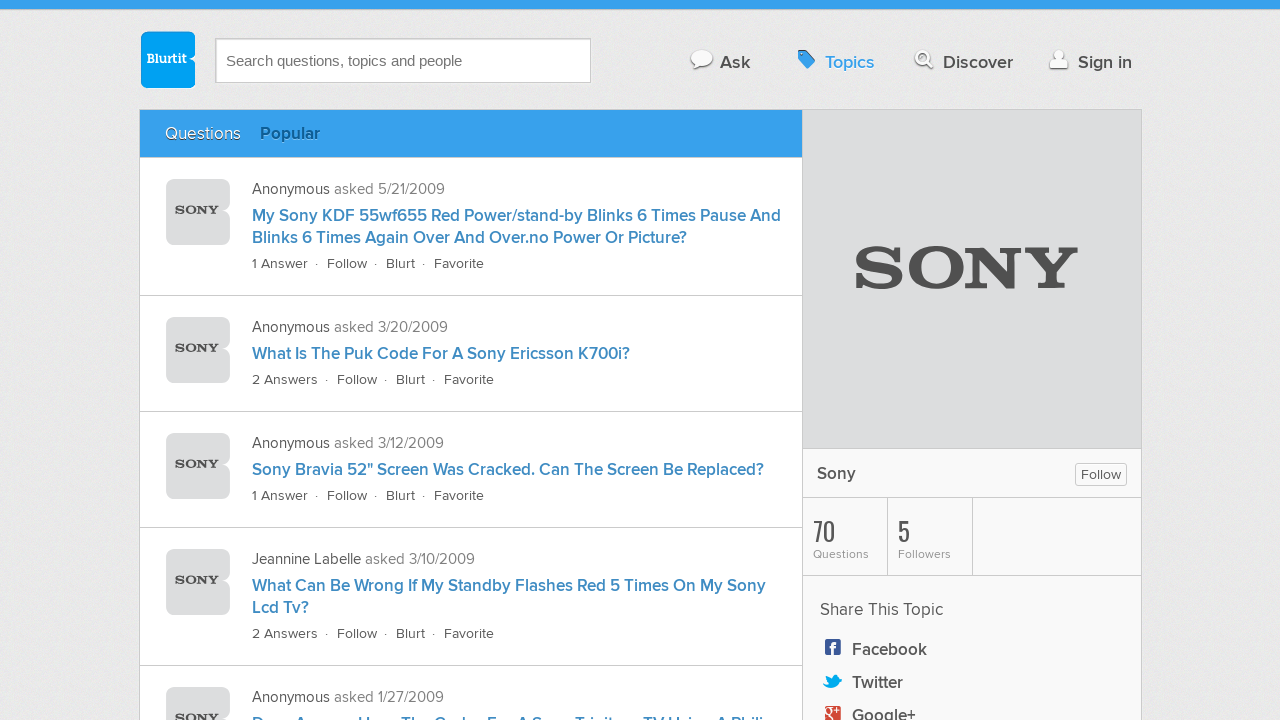

Questions visible on page 3
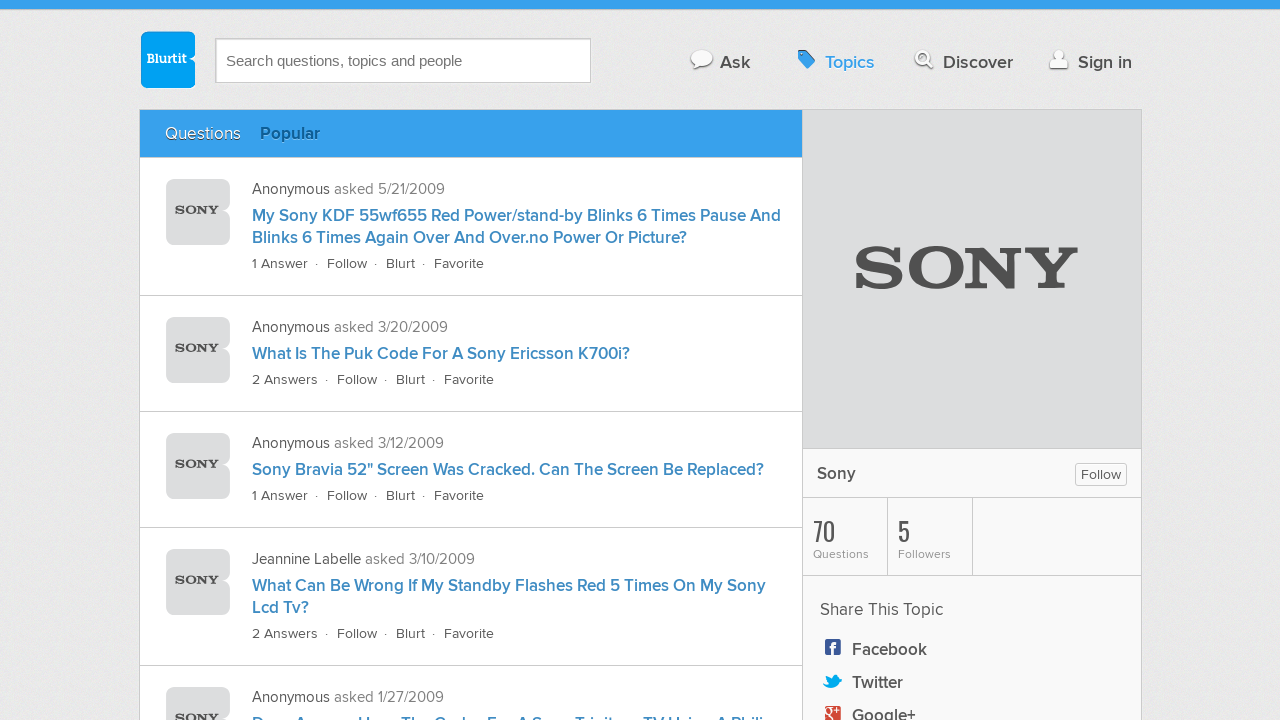

Clicked next page button to navigate to page 4 at (707, 360) on xpath=/html/body/div[3]/div[1]/div/div/ul/li[7]/a
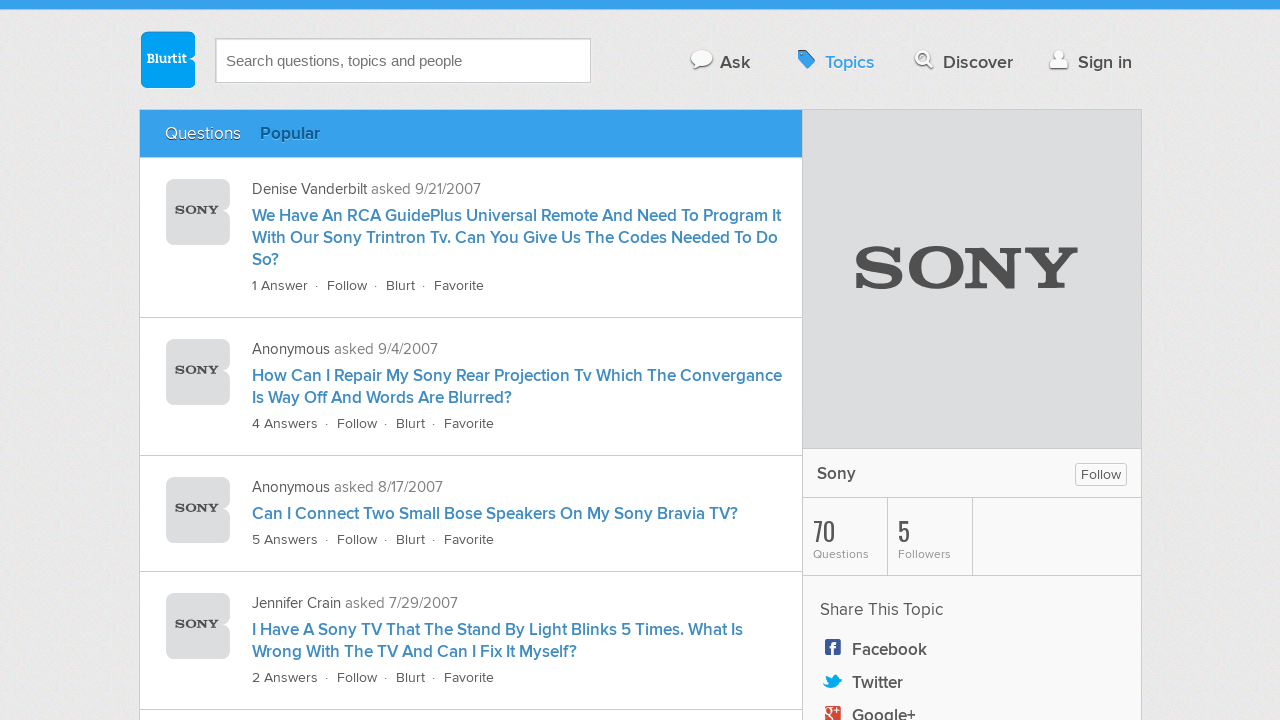

Page 4 loaded (network idle)
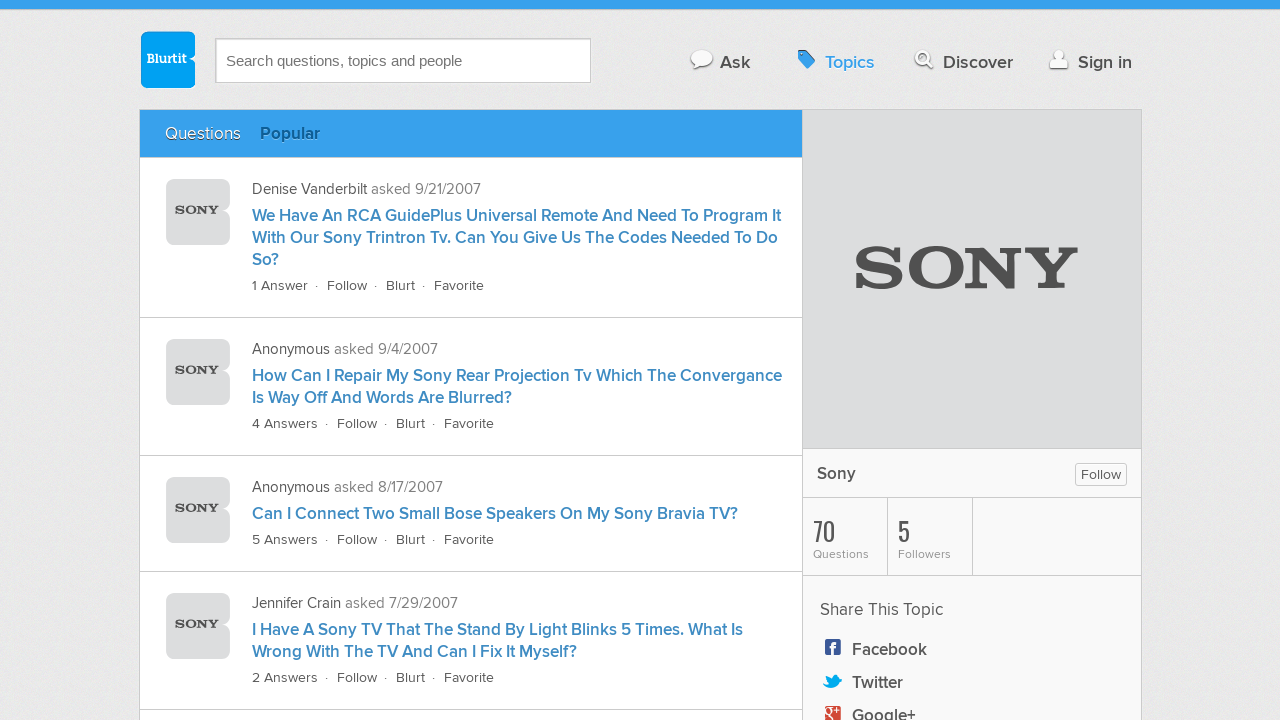

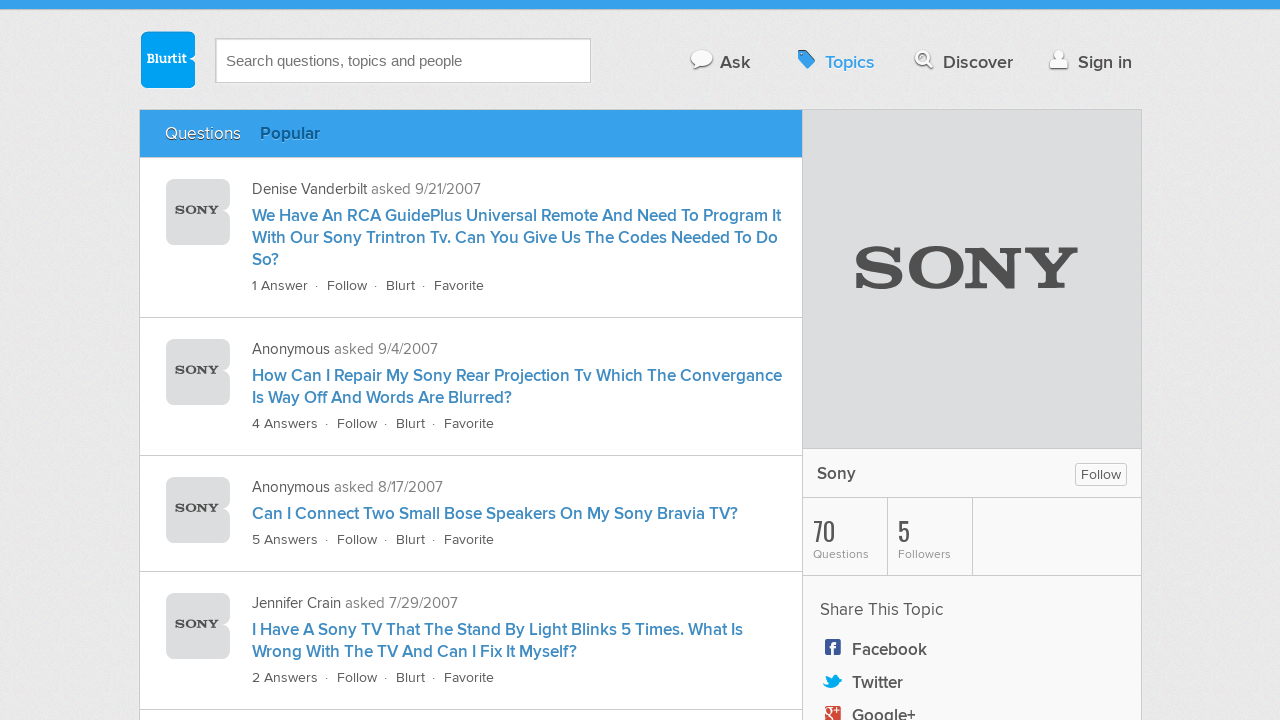